Tests AJAX functionality by clicking a button and waiting for a success message to appear after an asynchronous operation completes.

Starting URL: http://uitestingplayground.com/ajax

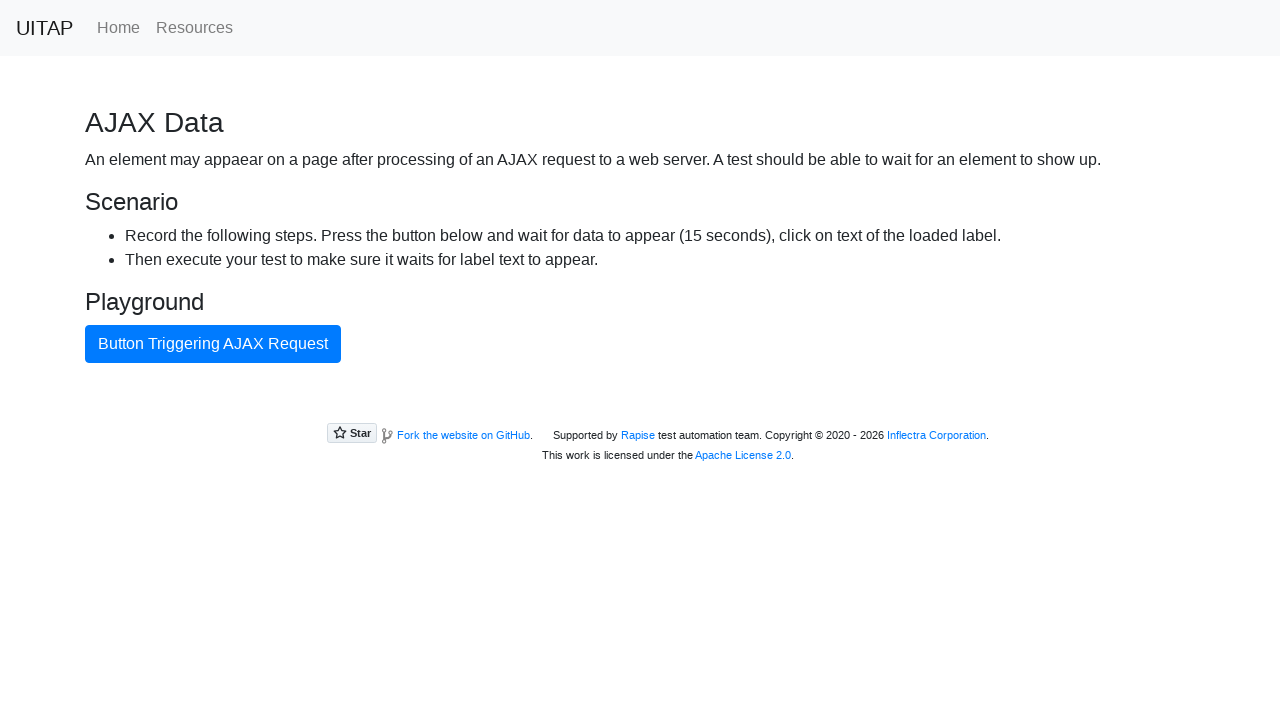

Clicked the AJAX button to trigger asynchronous operation at (213, 344) on .btn-primary
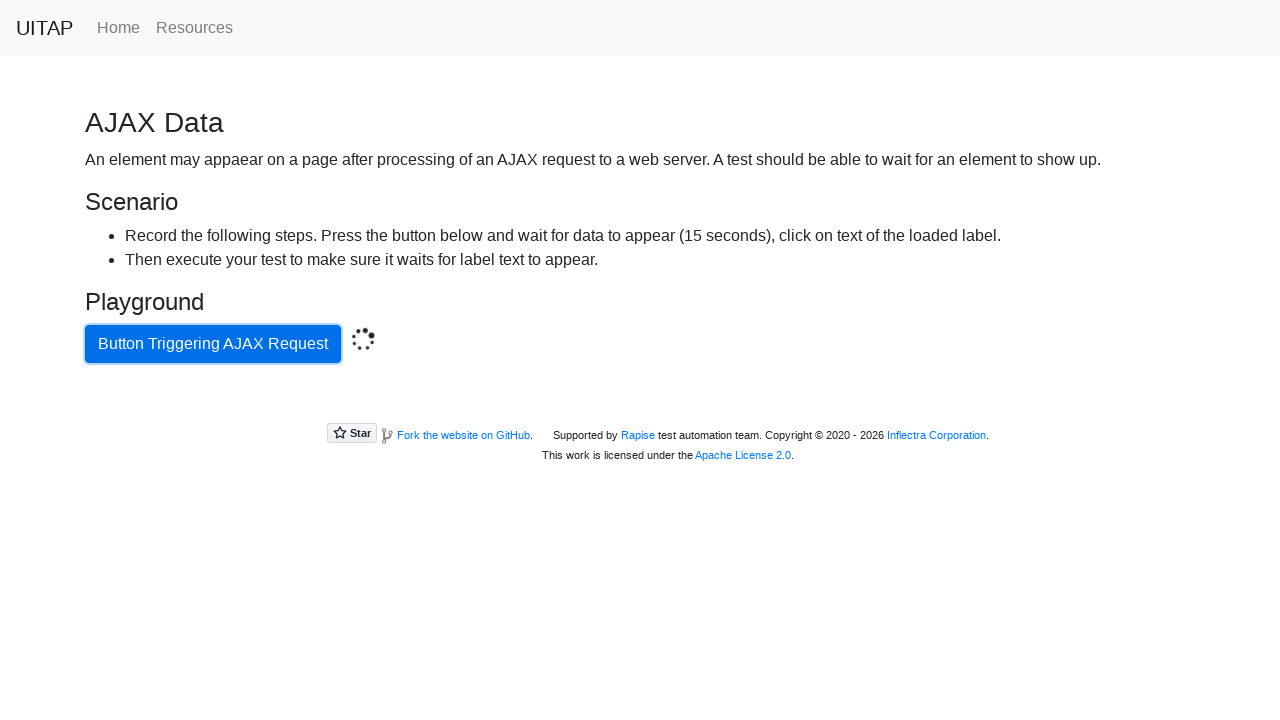

Waited for success message element to appear after AJAX operation
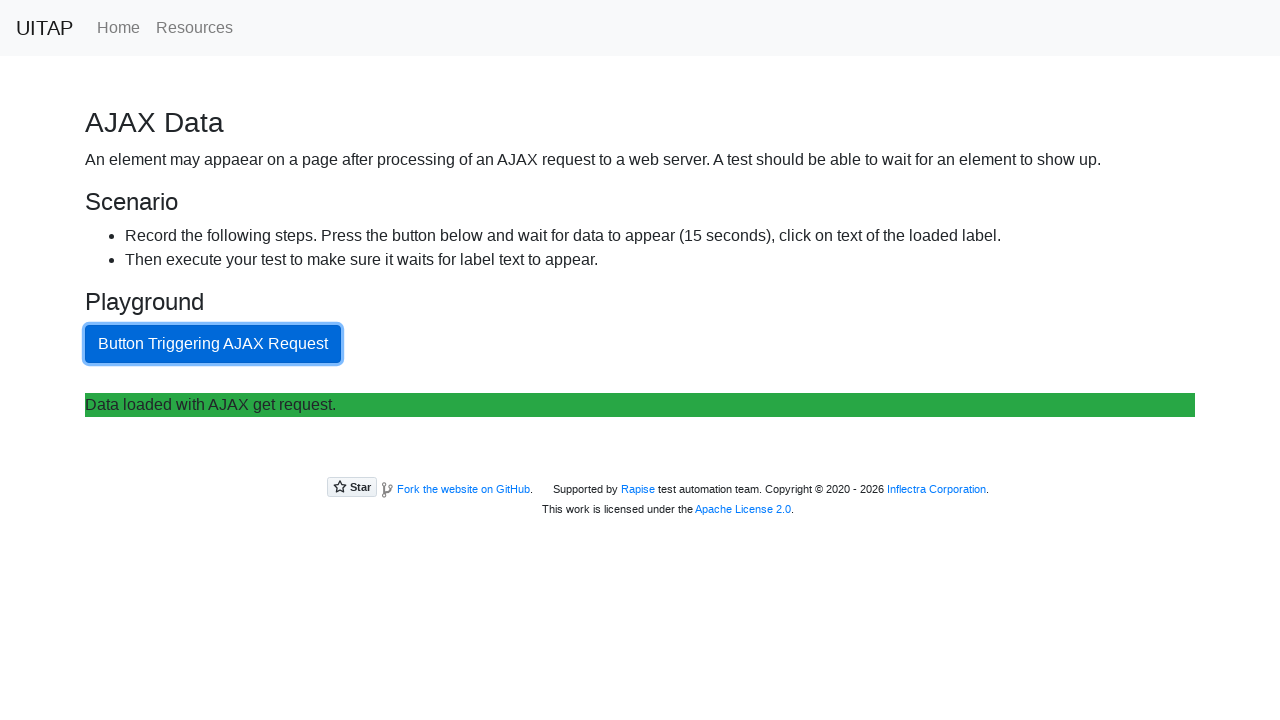

Located the success message element
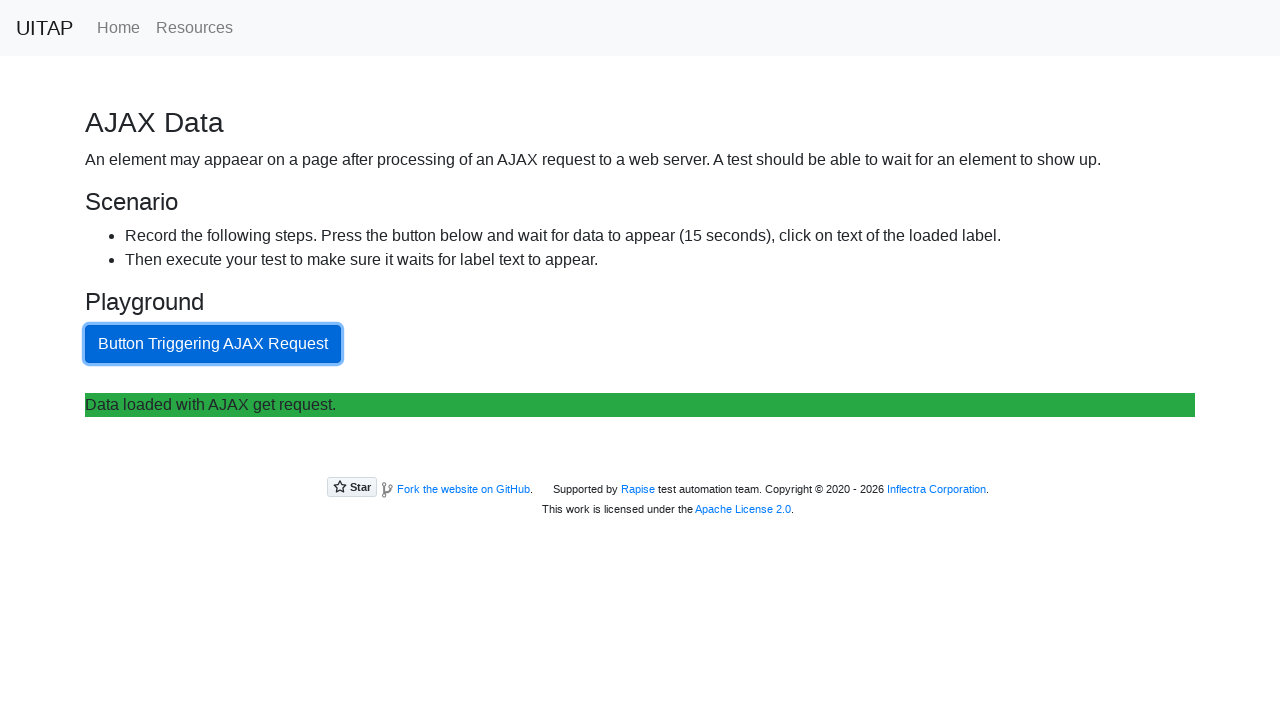

Verified the success message is visible
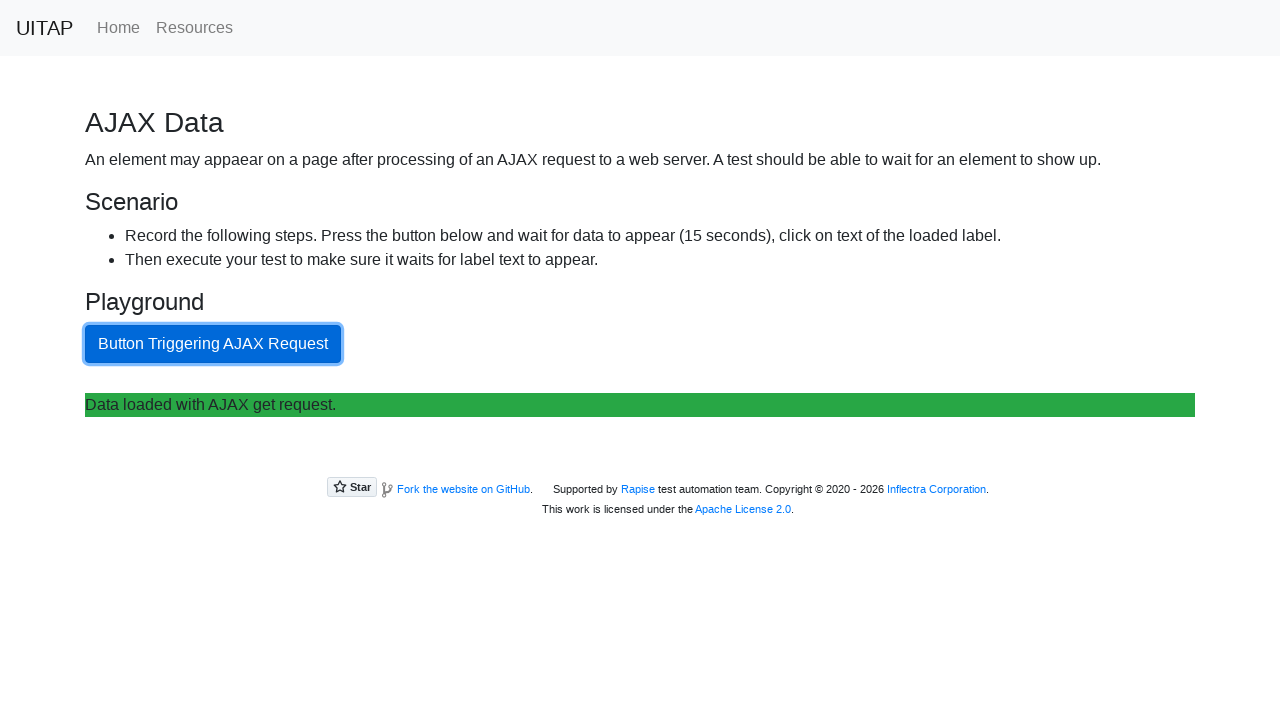

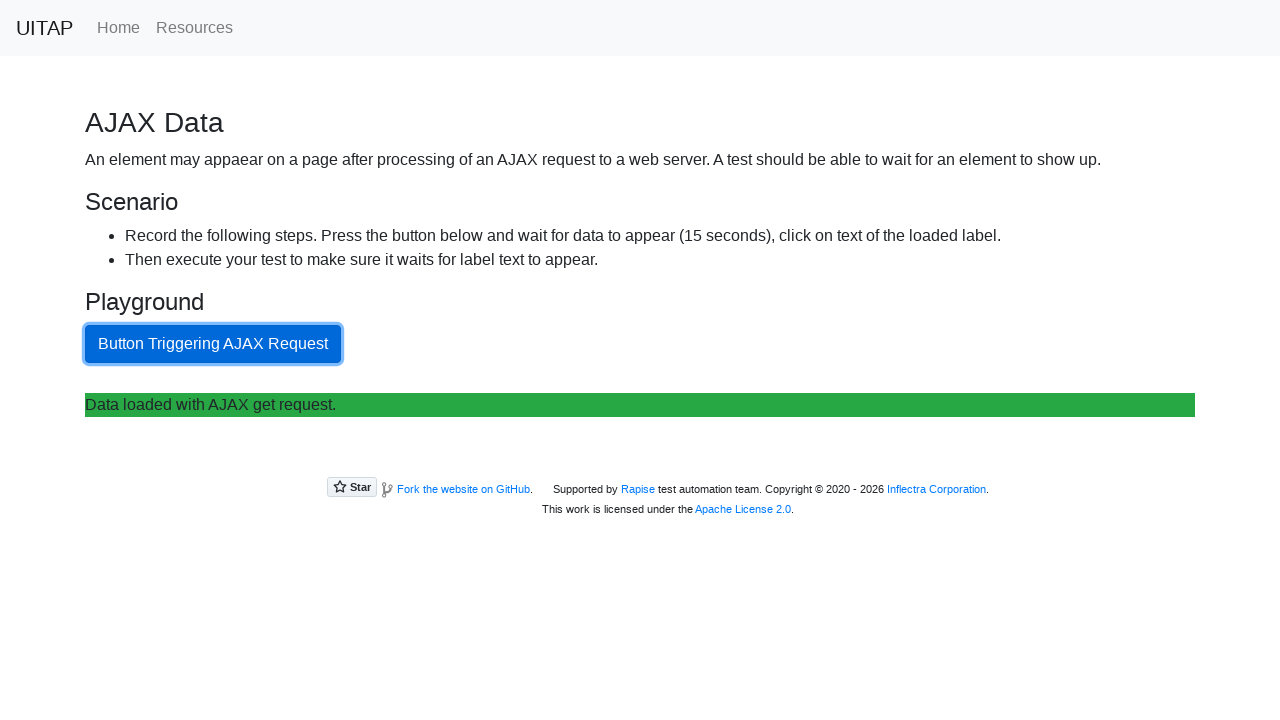